Tests dropdown selection functionality by interacting with a select element and counting available options

Starting URL: https://the-internet.herokuapp.com/dropdown

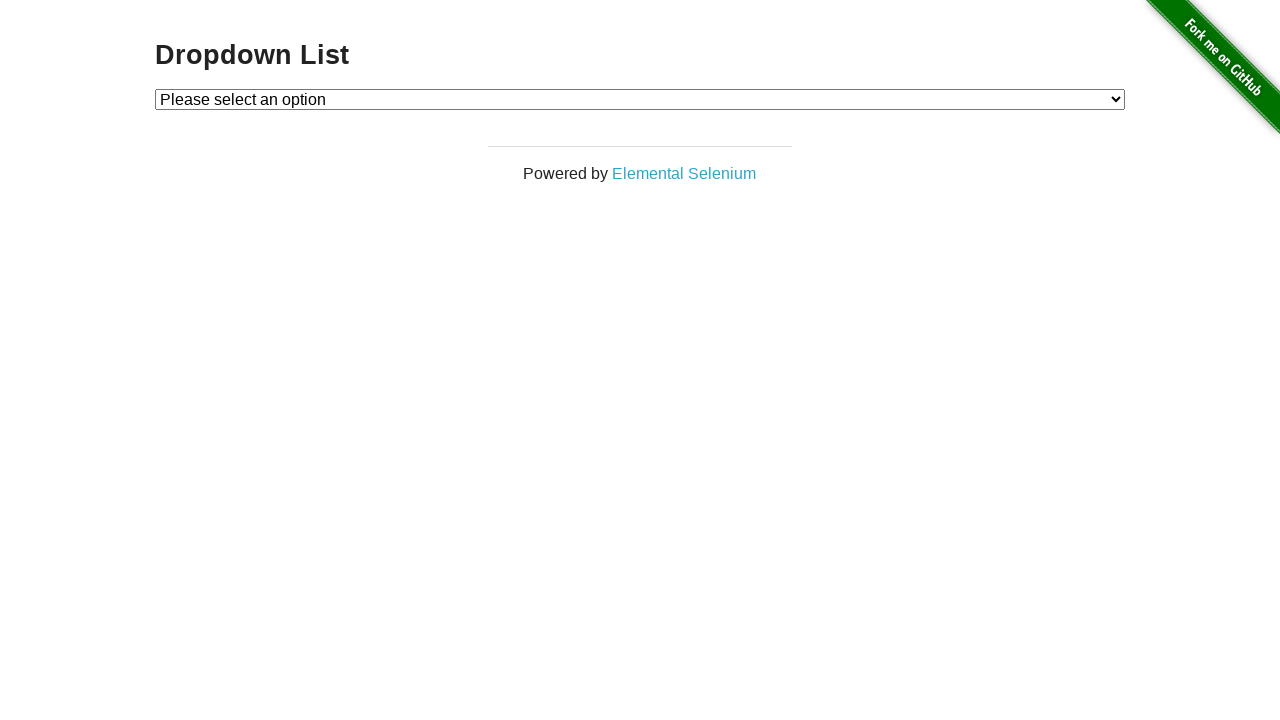

Located dropdown element with id 'dropdown'
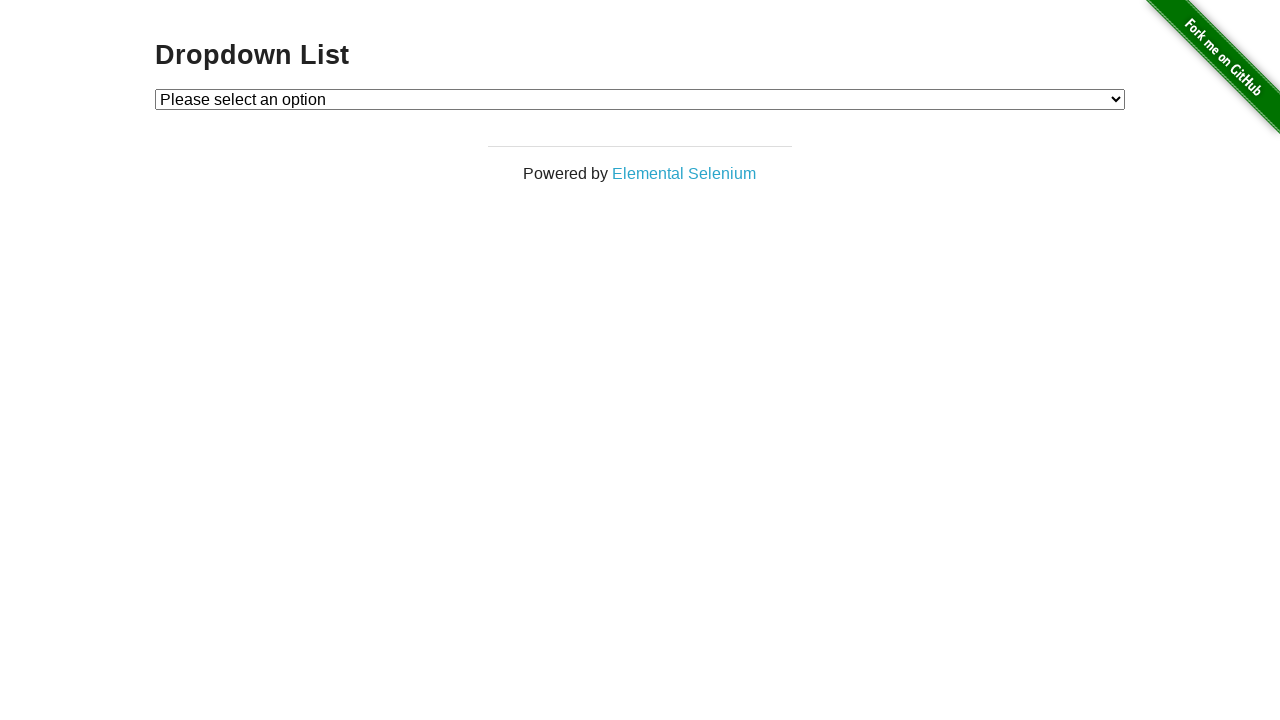

Selected option at index 2 from dropdown on #dropdown
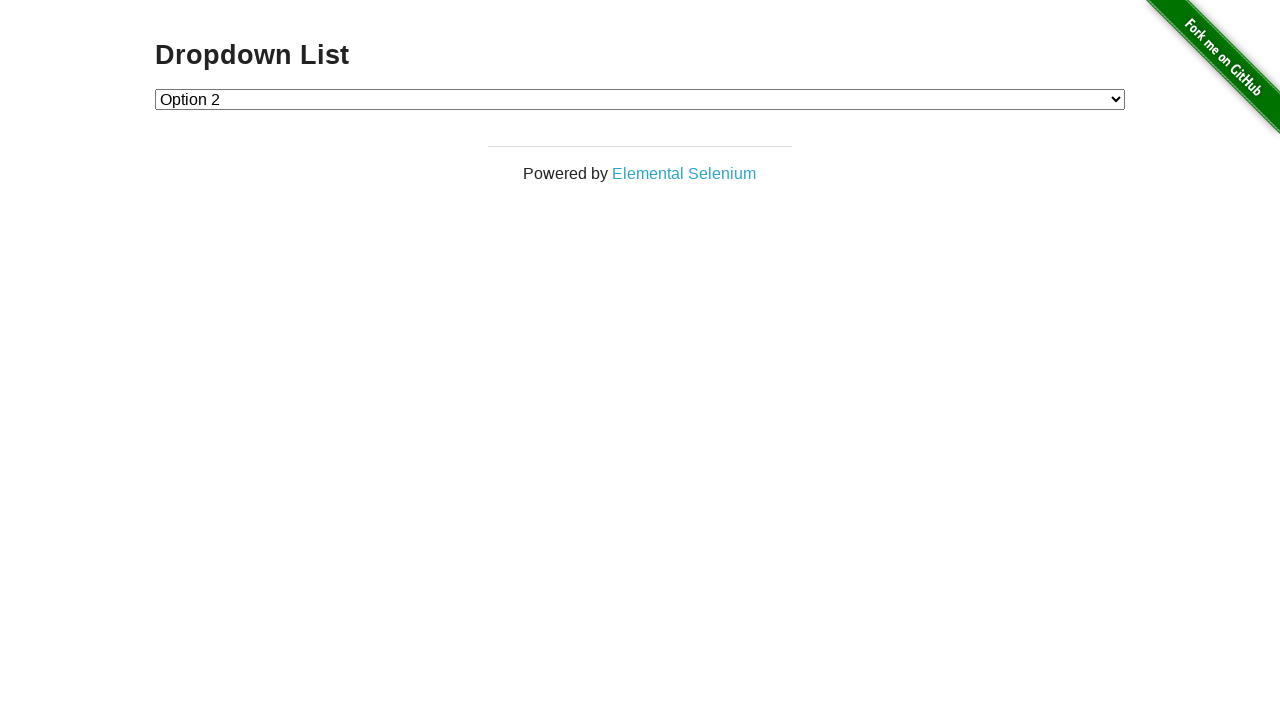

Retrieved all option elements from dropdown
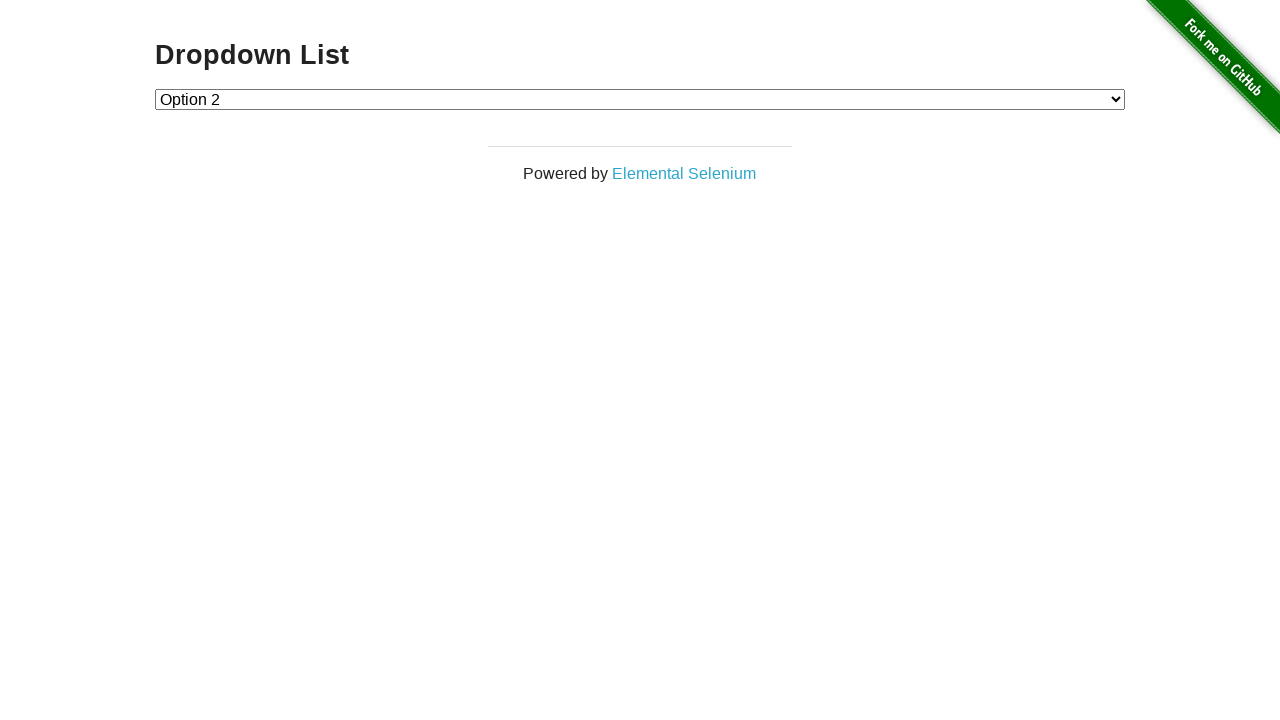

Counted 3 options in dropdown
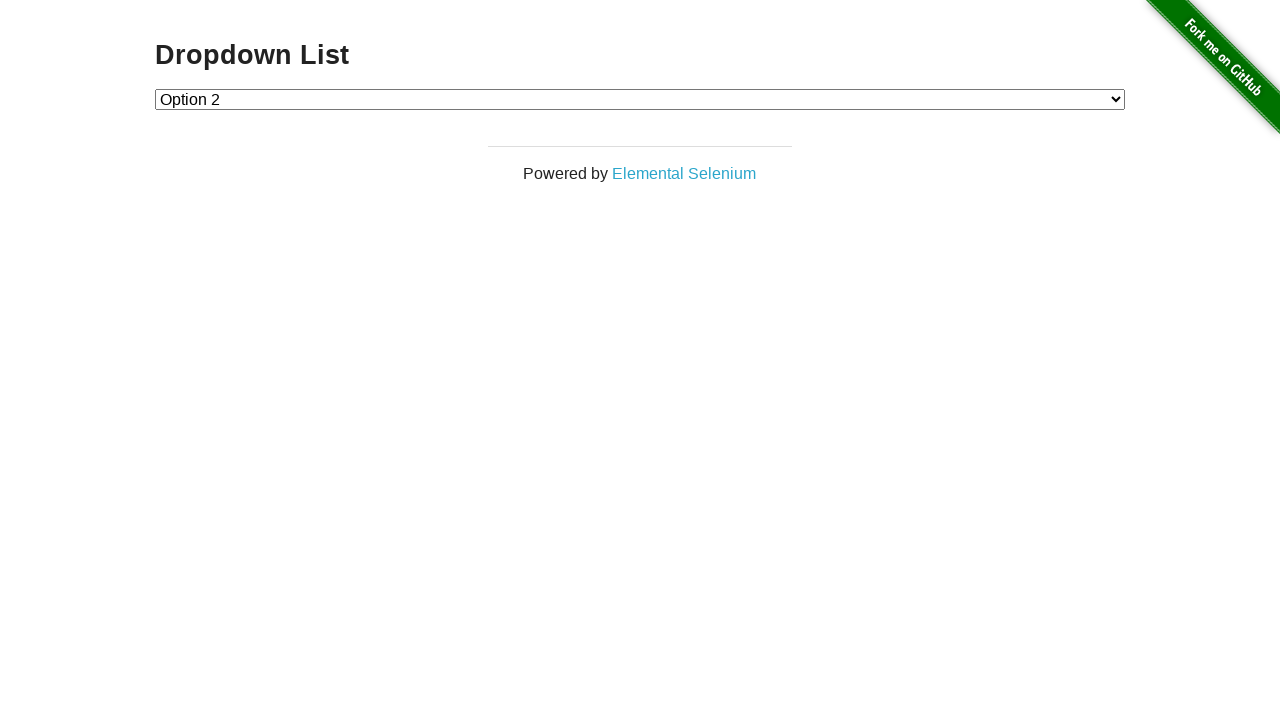

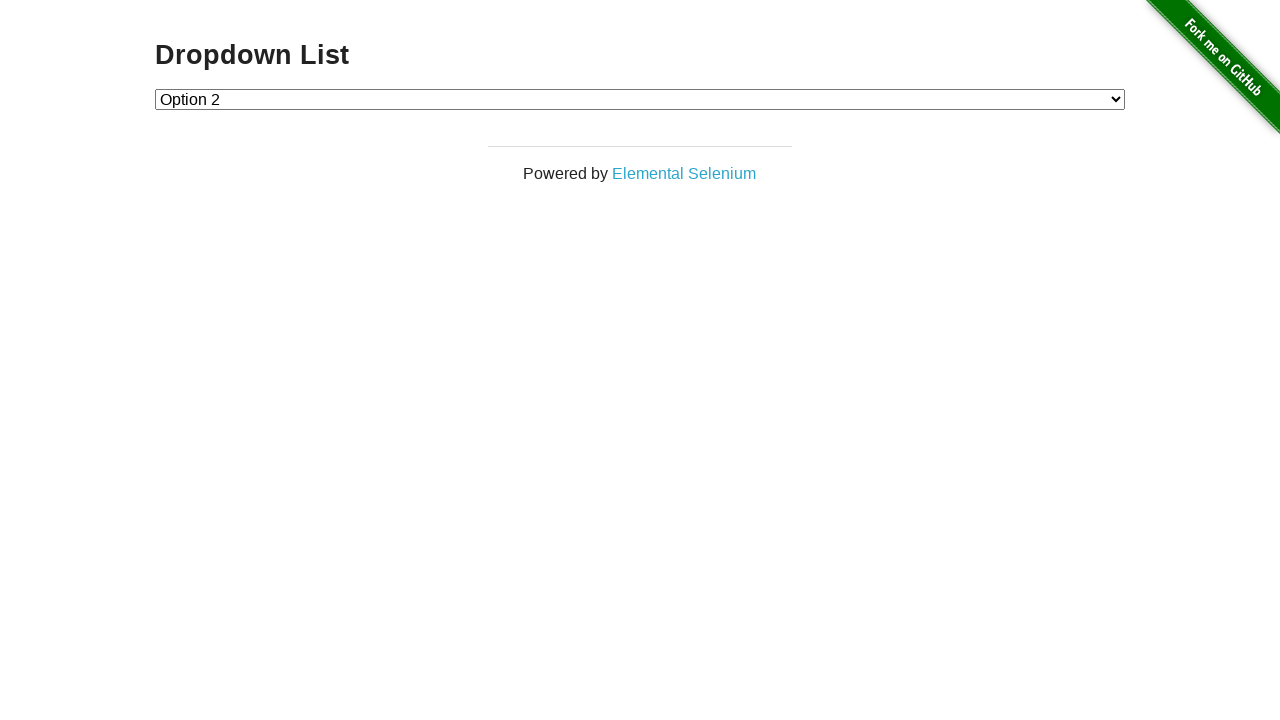